Tests clicking a render button and verifying that a new element with specific text appears

Starting URL: https://dgotlieb.github.io/Selenium/synchronization.html

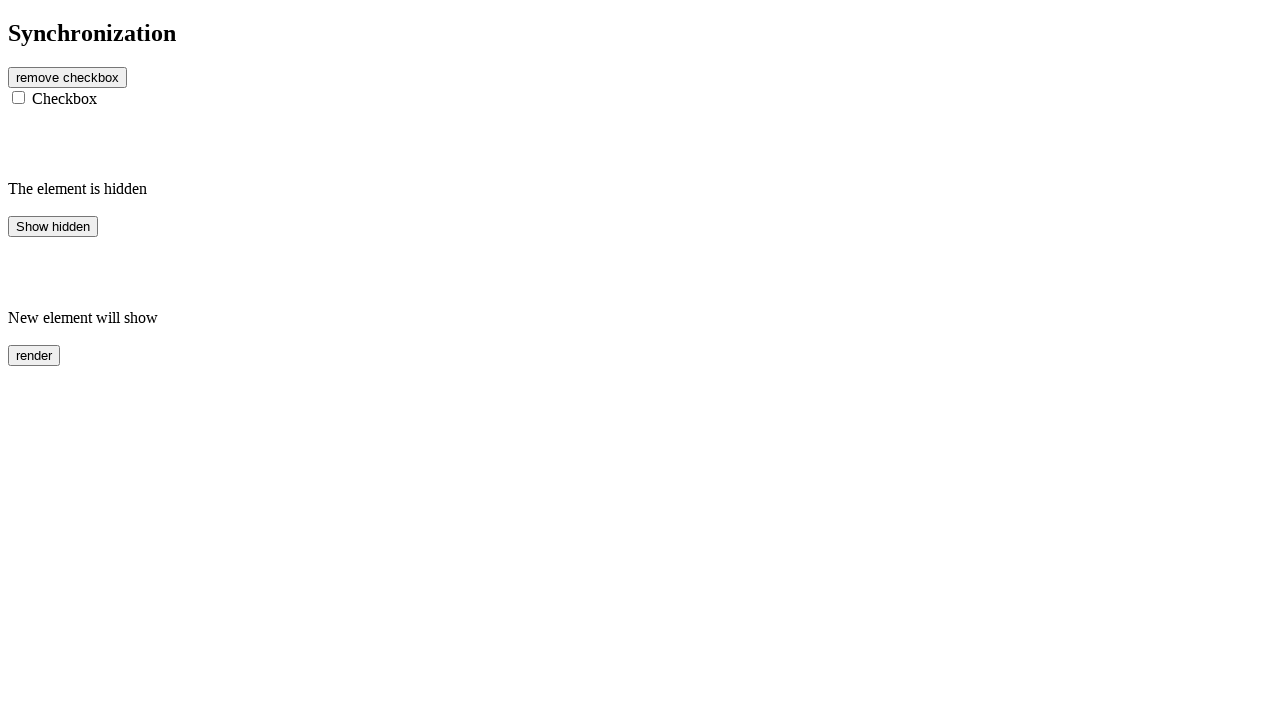

Clicked the render button at (34, 355) on #rendered
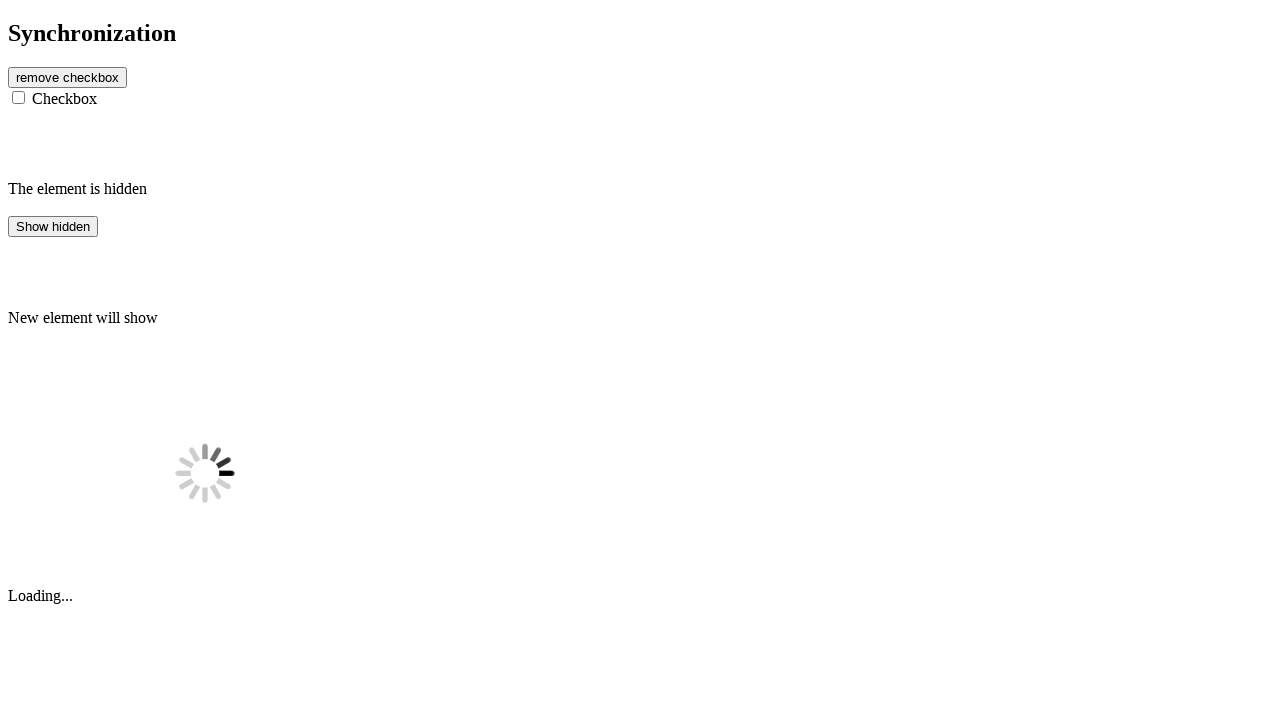

Waited for finish2 element to become visible
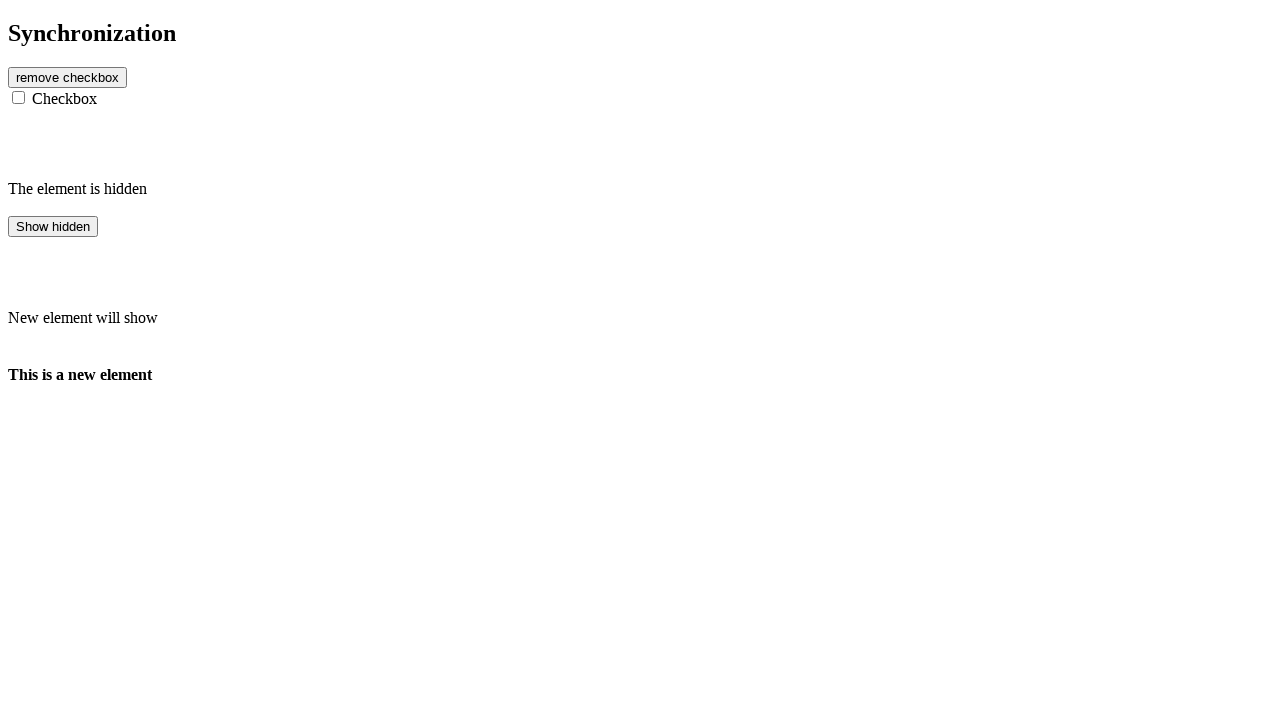

Verified finish2 element contains text 'This is a new element'
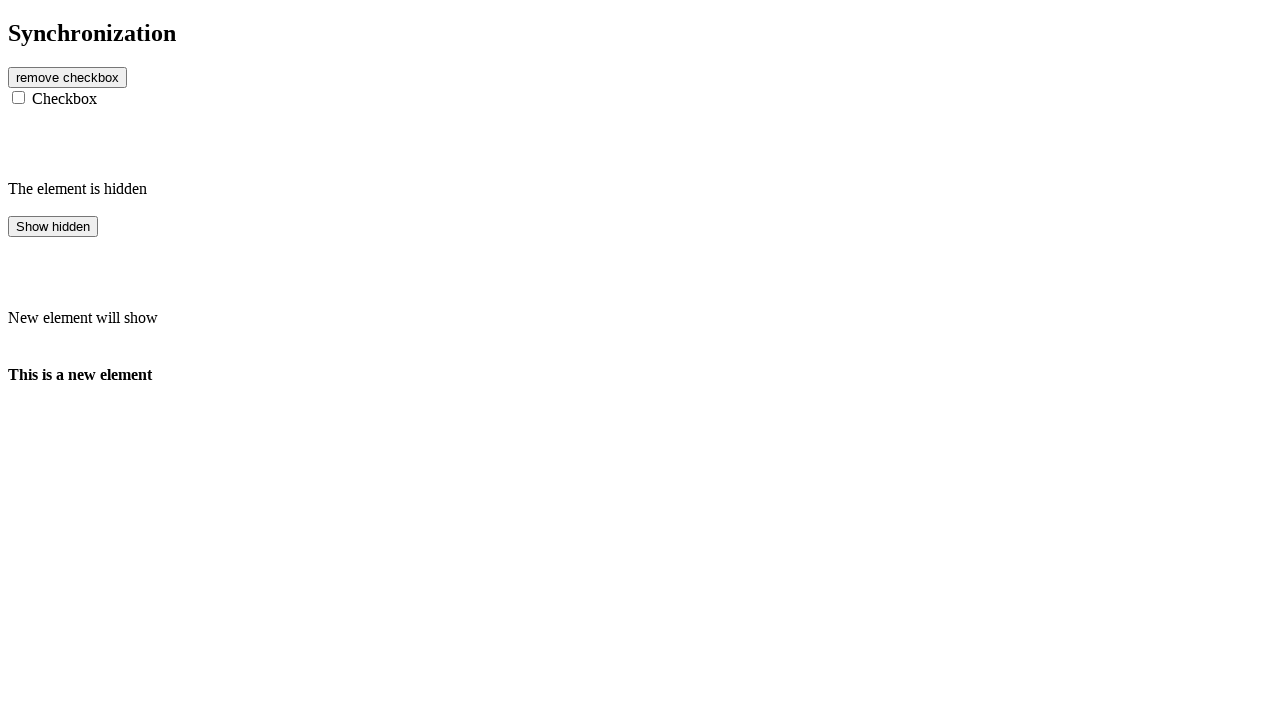

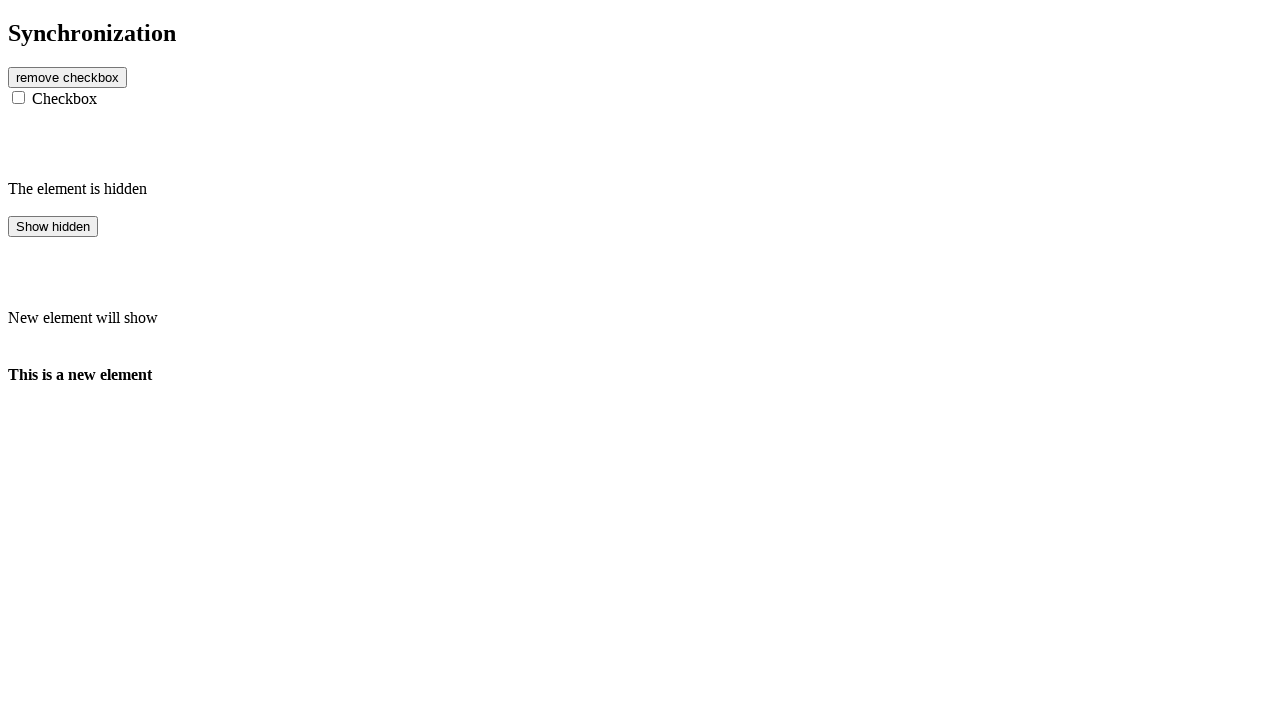